Tests dropdown selection functionality on the OrangeHRM trial signup page by selecting a country from the dropdown using index selection.

Starting URL: https://www.orangehrm.com/orangehrm-30-day-trial/

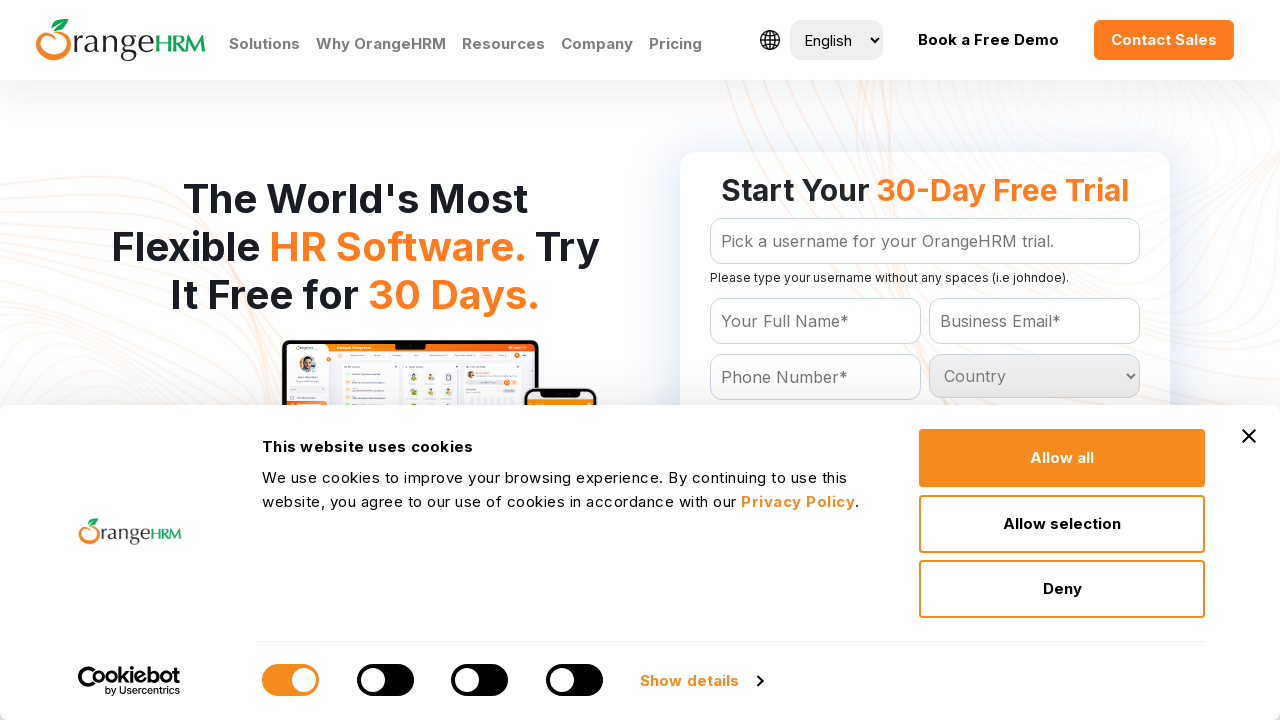

Waited for country dropdown to be visible
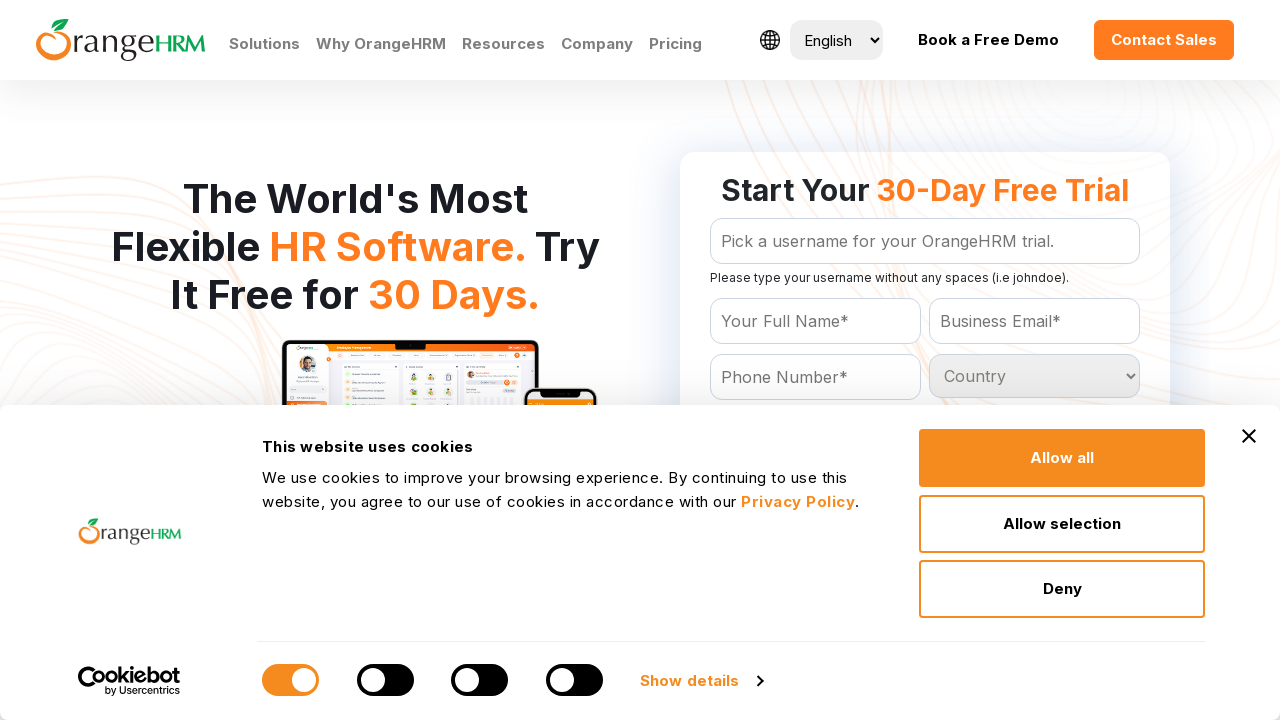

Selected 6th country option (index 5) from dropdown on #Form_getForm_Country
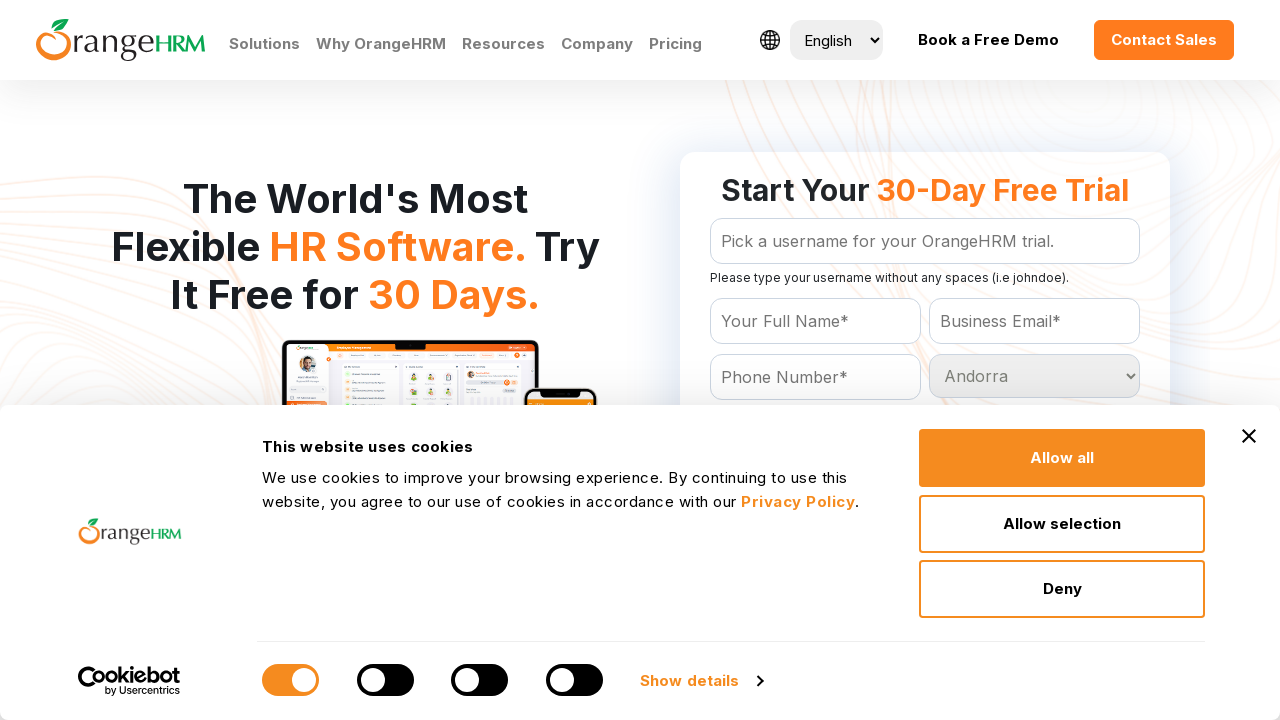

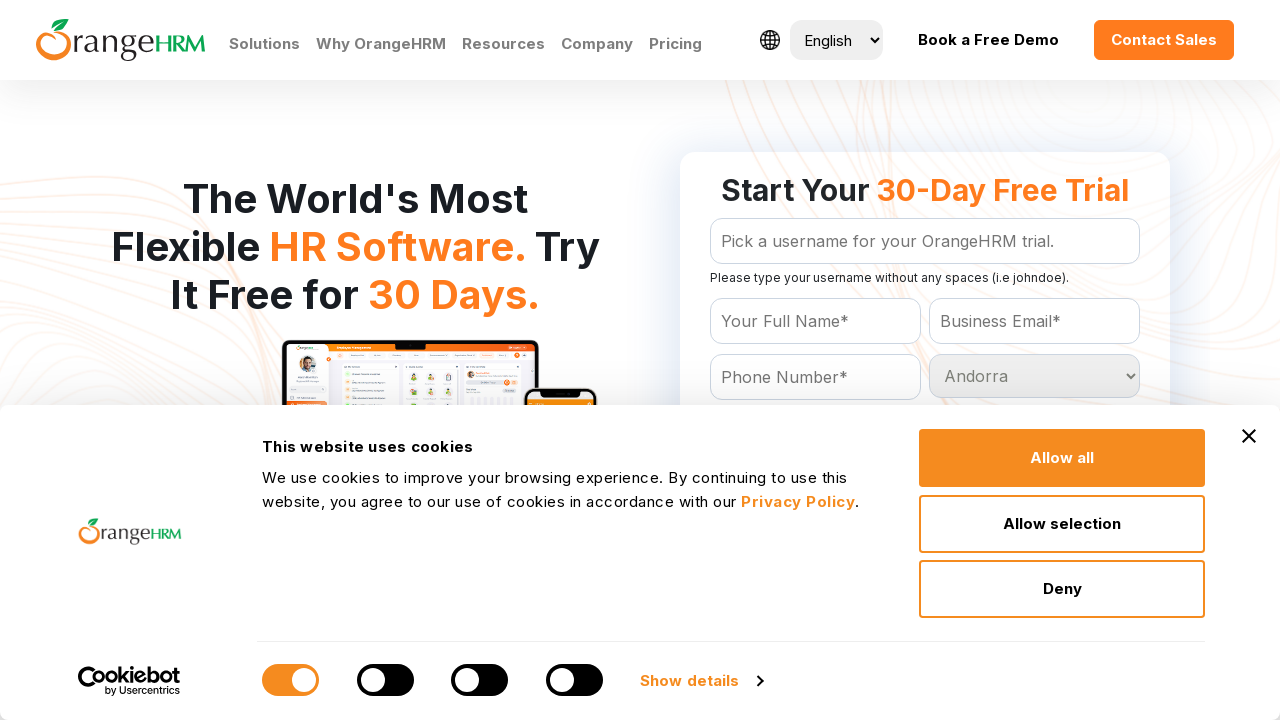